Tests the search functionality on Real Python website by finding the search input field and entering a search query.

Starting URL: https://realpython.com

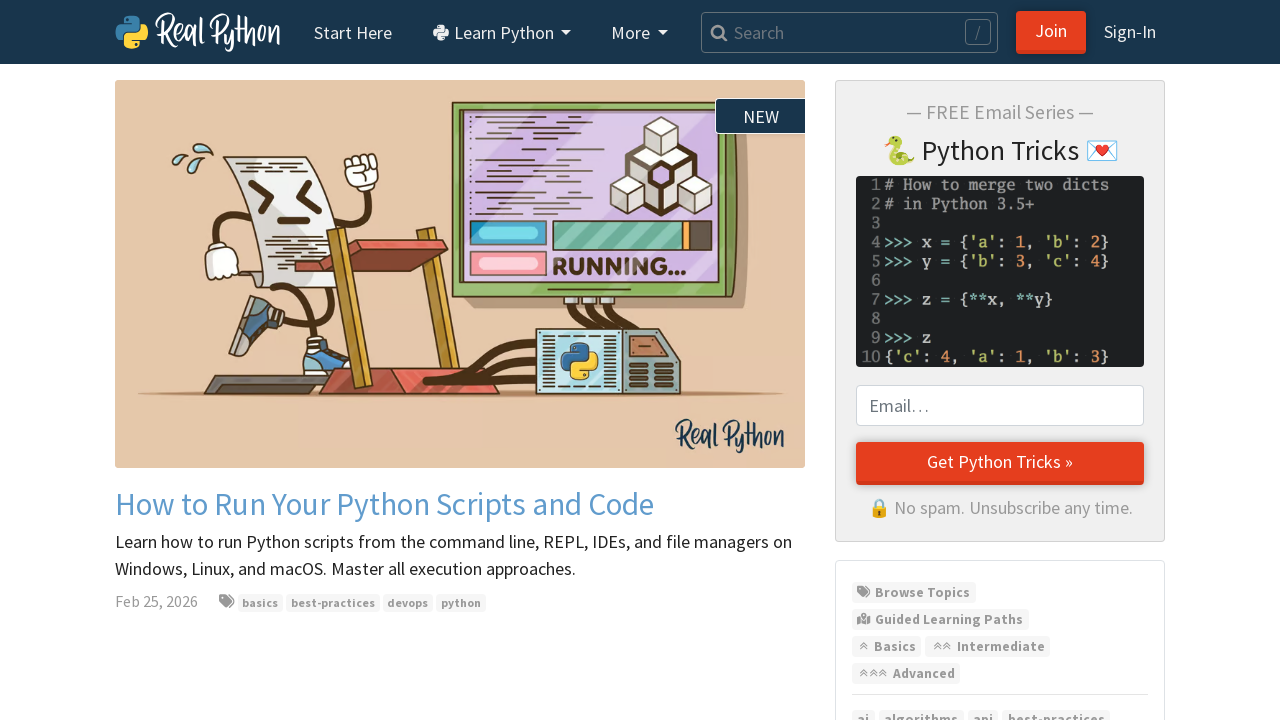

Filled search input field with 'Hello' on input.search-autocomplete.search-field.form-control.form-control-md
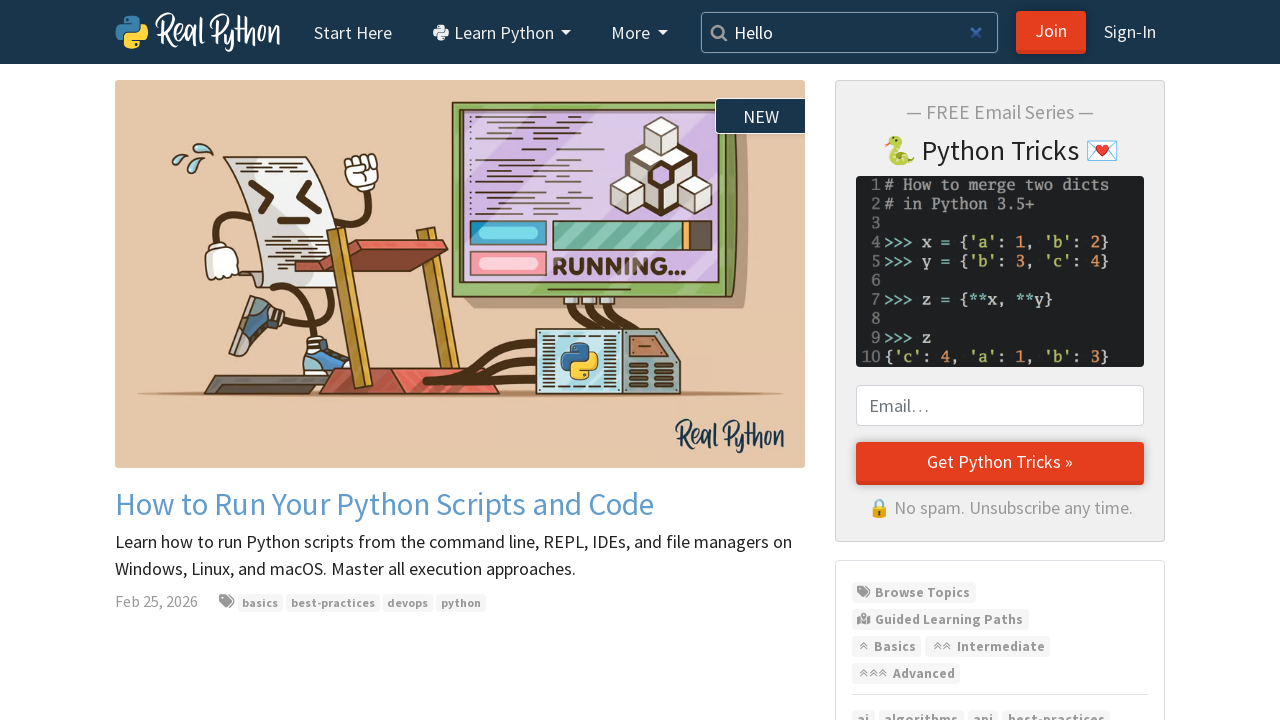

Waited 2 seconds for autocomplete results to appear
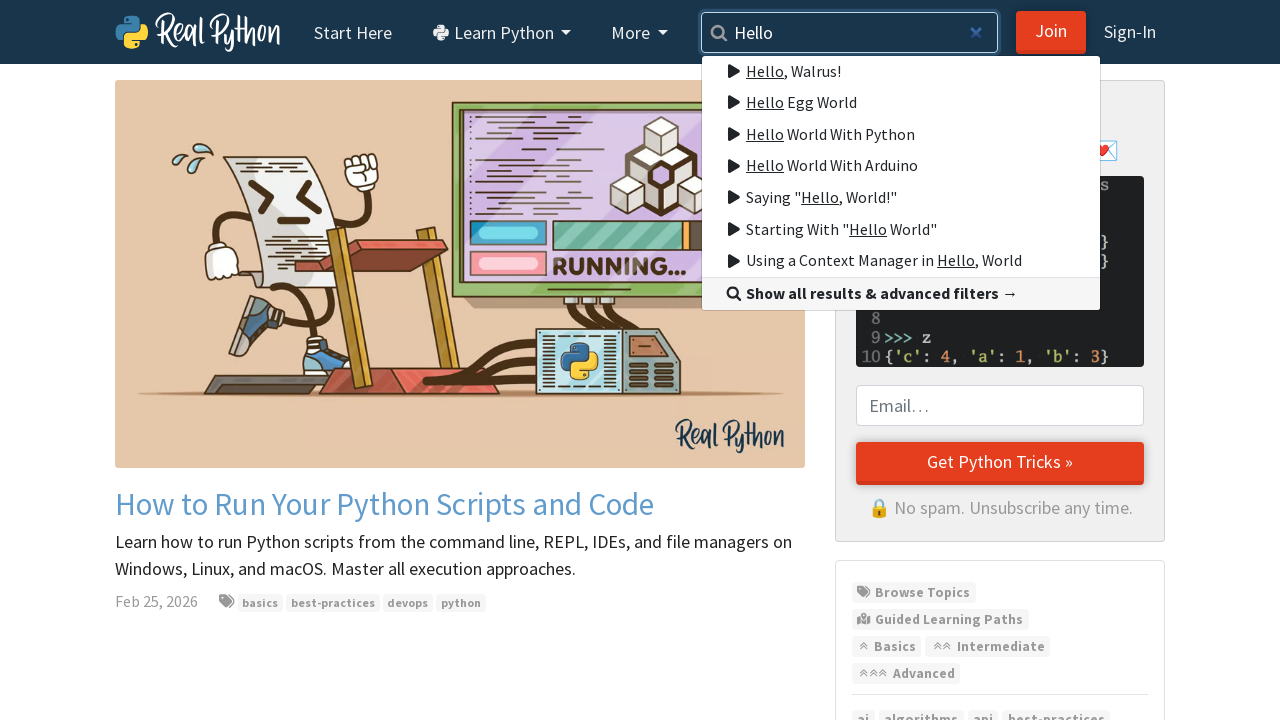

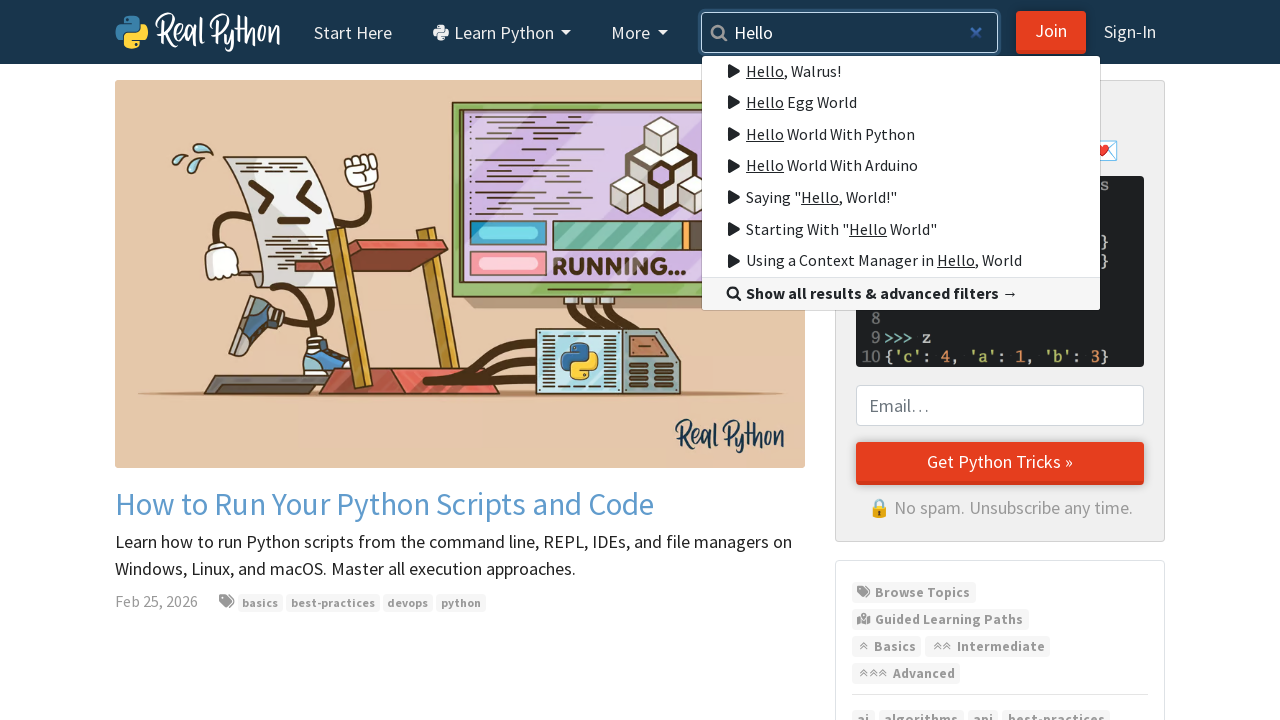